Navigates to YouTube and verifies the page title

Starting URL: https://www.youtube.com/

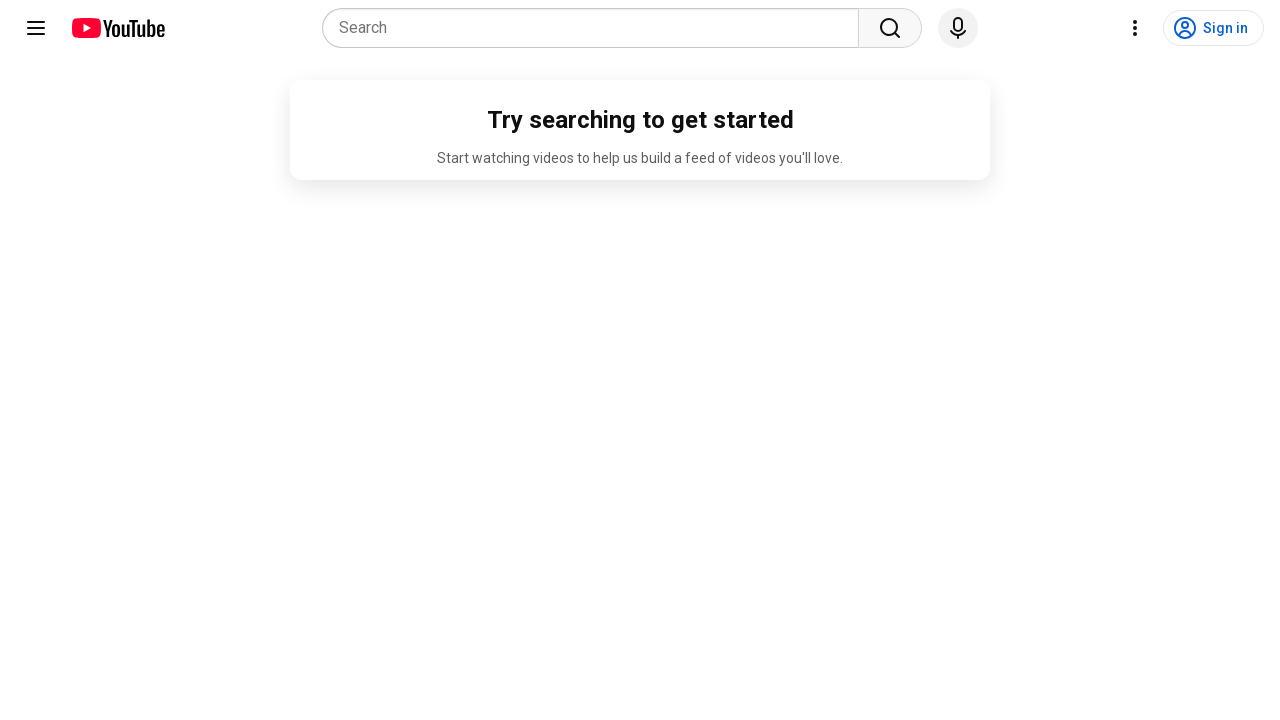

Navigated to YouTube homepage
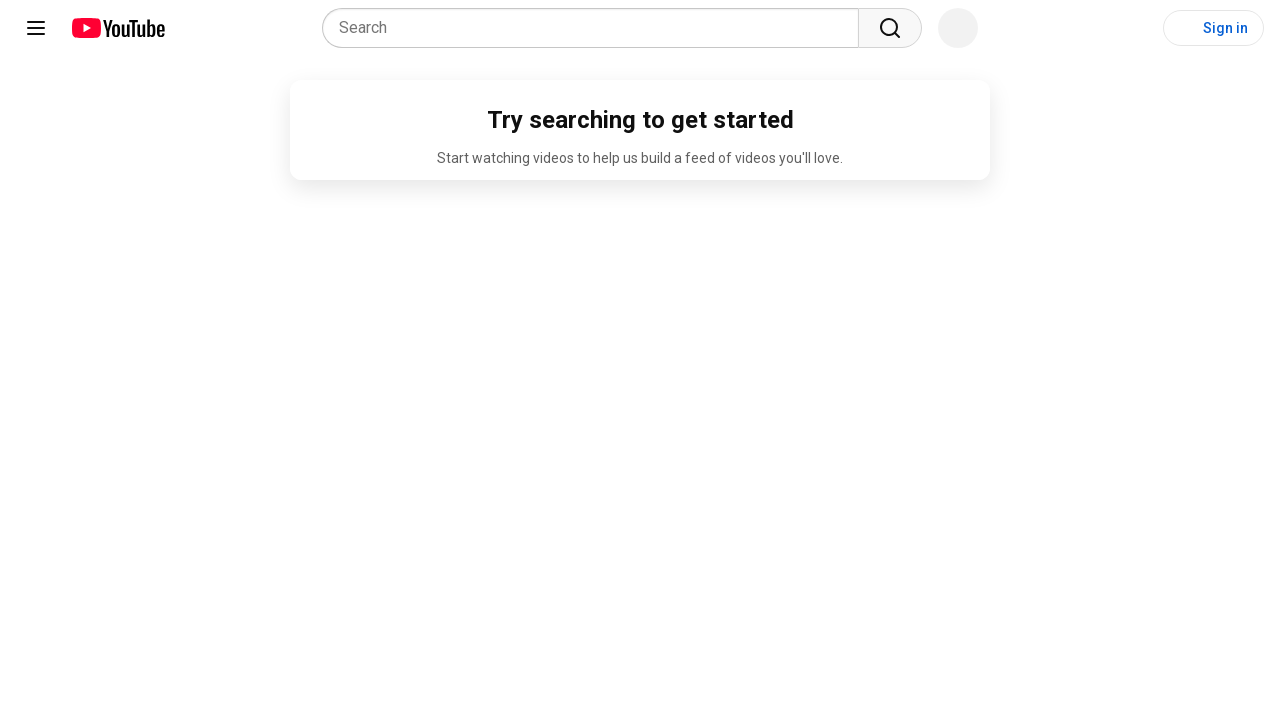

Page loaded and DOM content ready
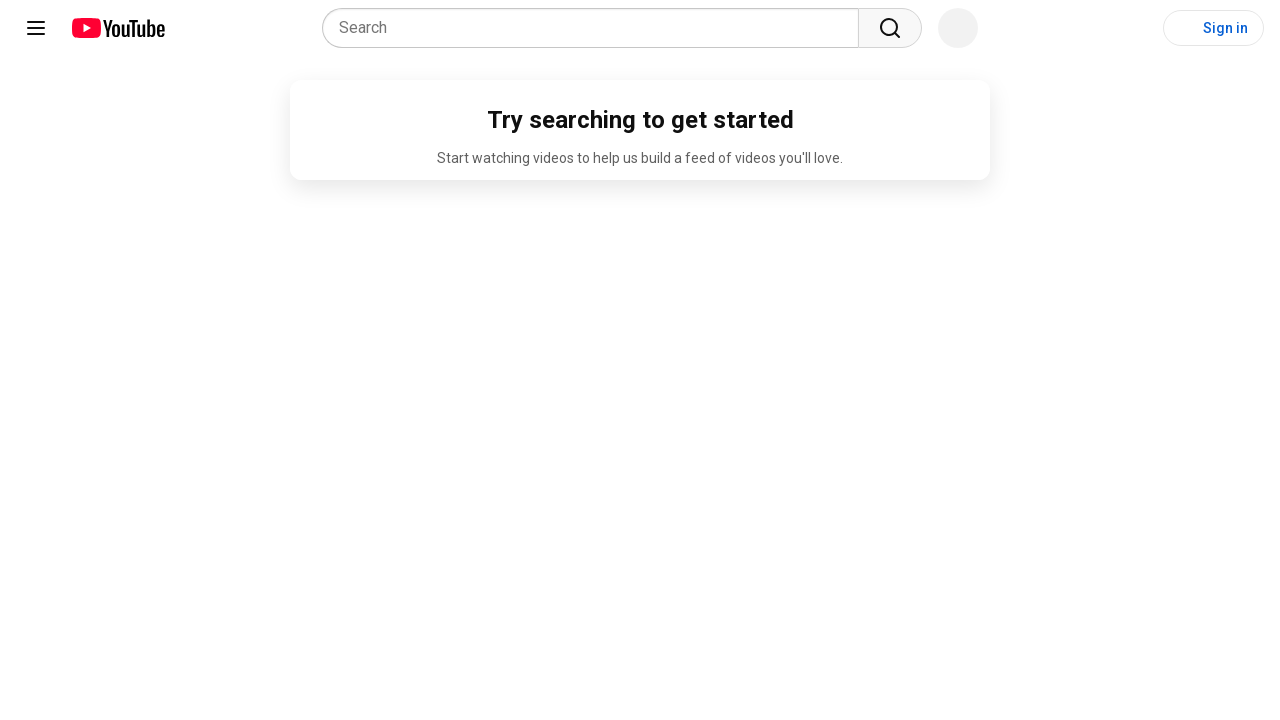

Verified page title contains 'YouTube'
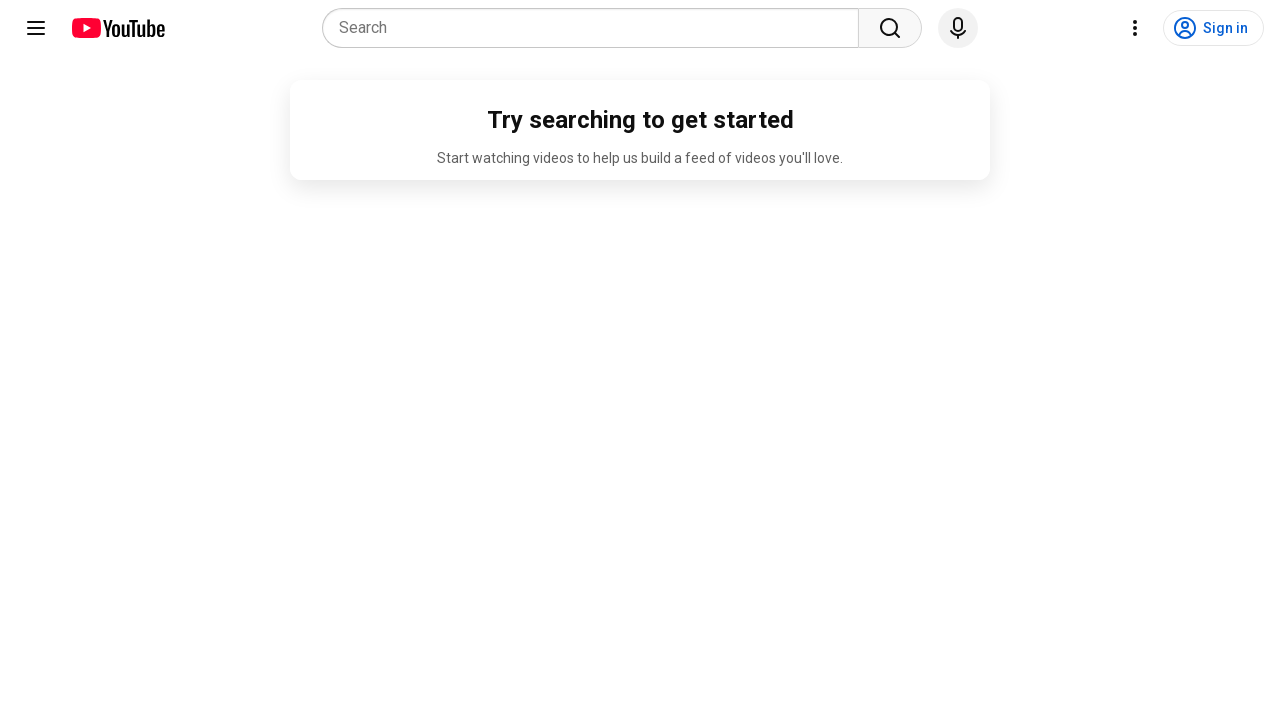

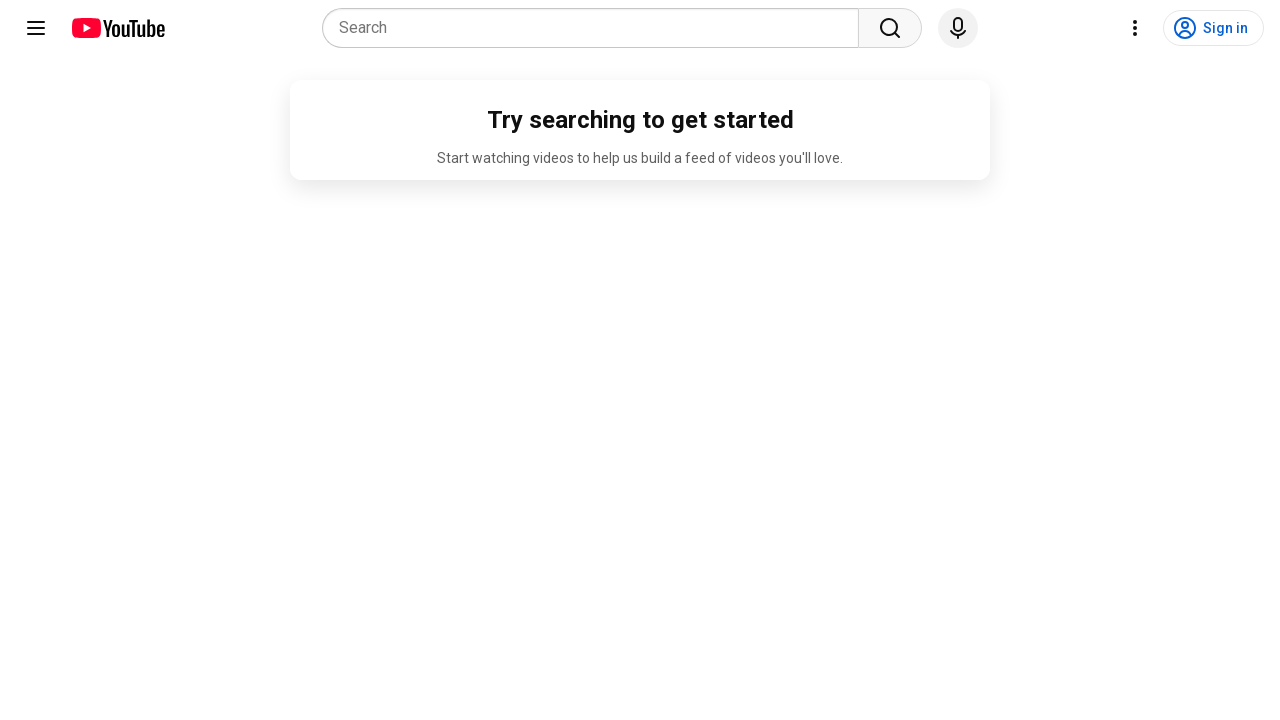